Tests the "back to top" functionality by scrolling down the page and clicking the logo icon if it appears

Starting URL: https://www.bluestone.com/

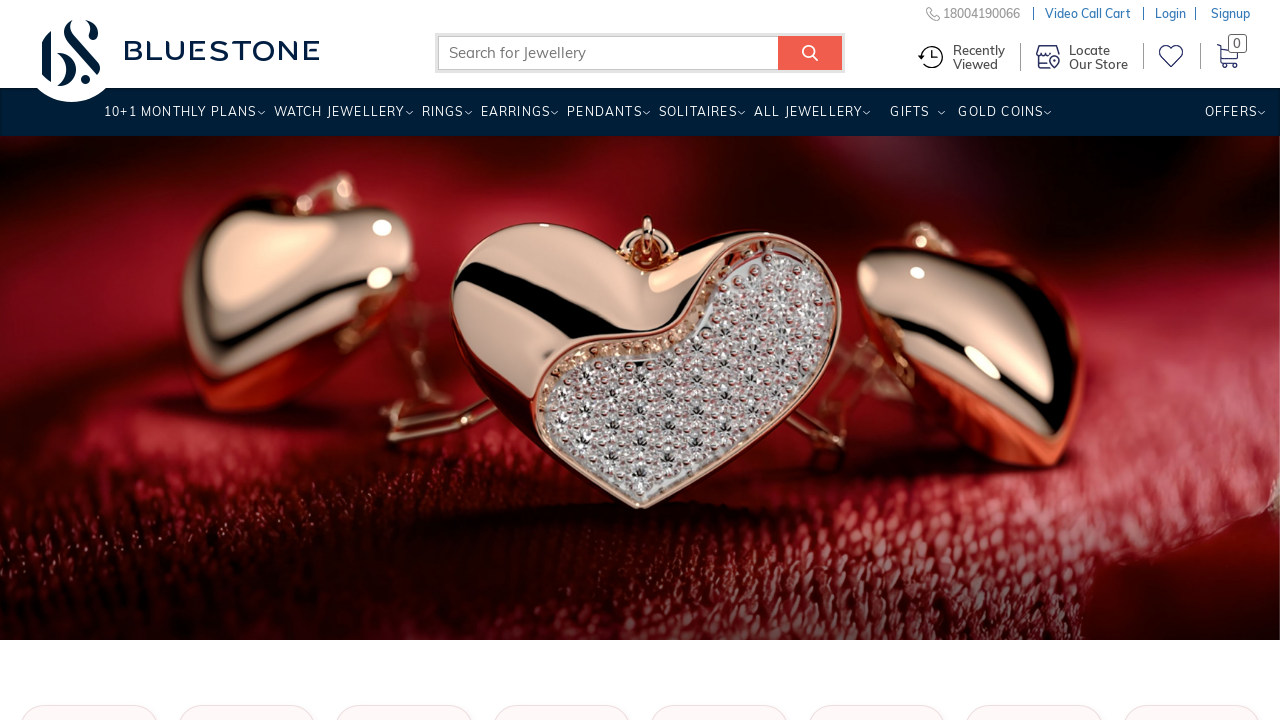

Scrolled down the page (iteration 1/10)
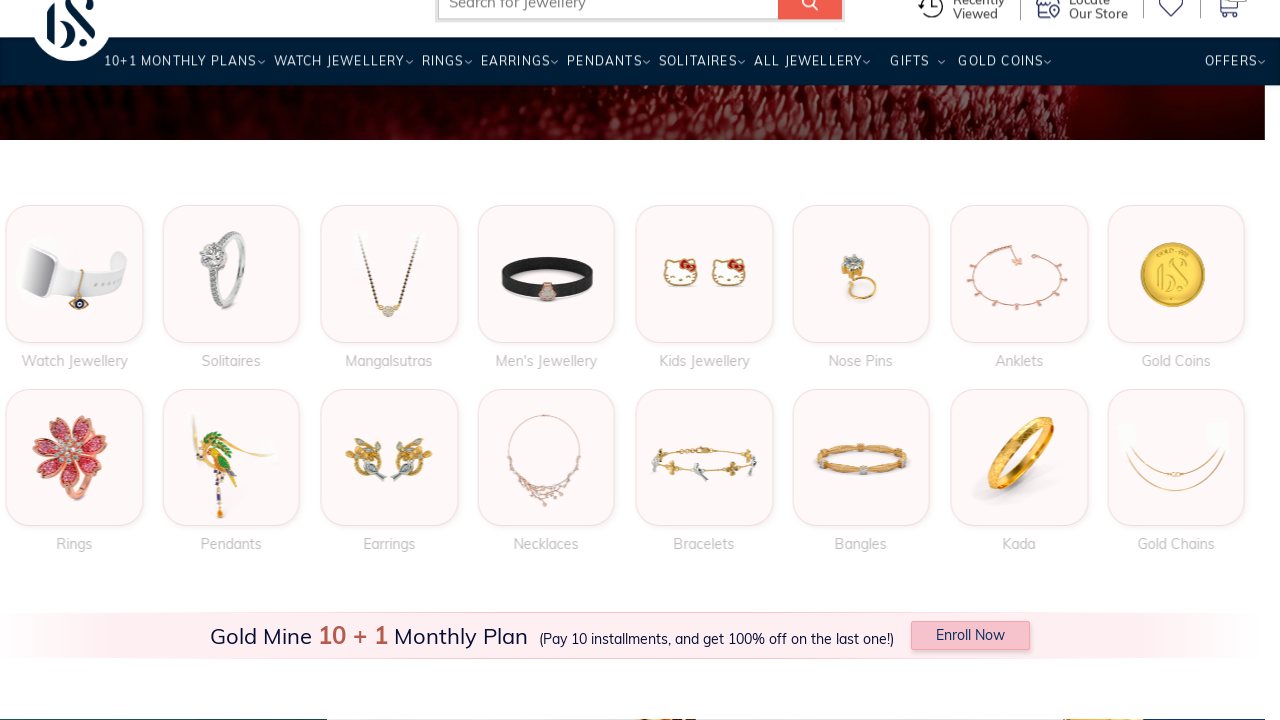

Waited 1 second after scrolling (iteration 1/10)
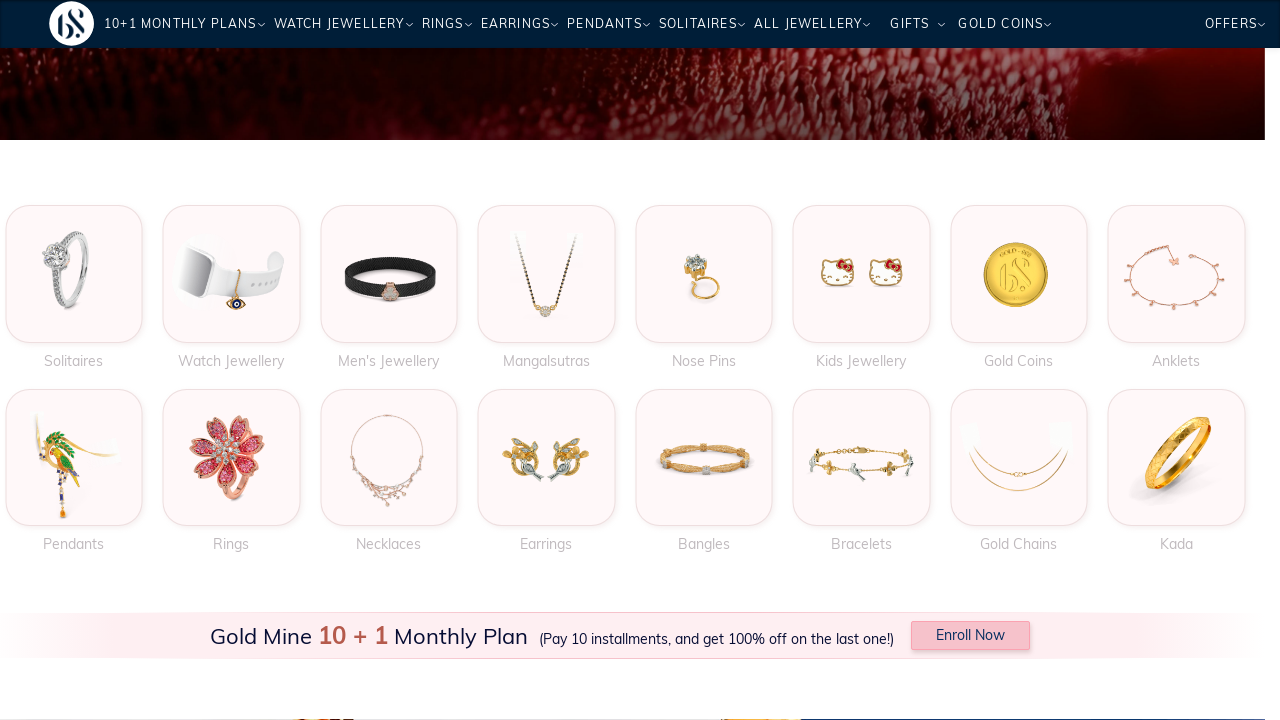

Scrolled down the page (iteration 2/10)
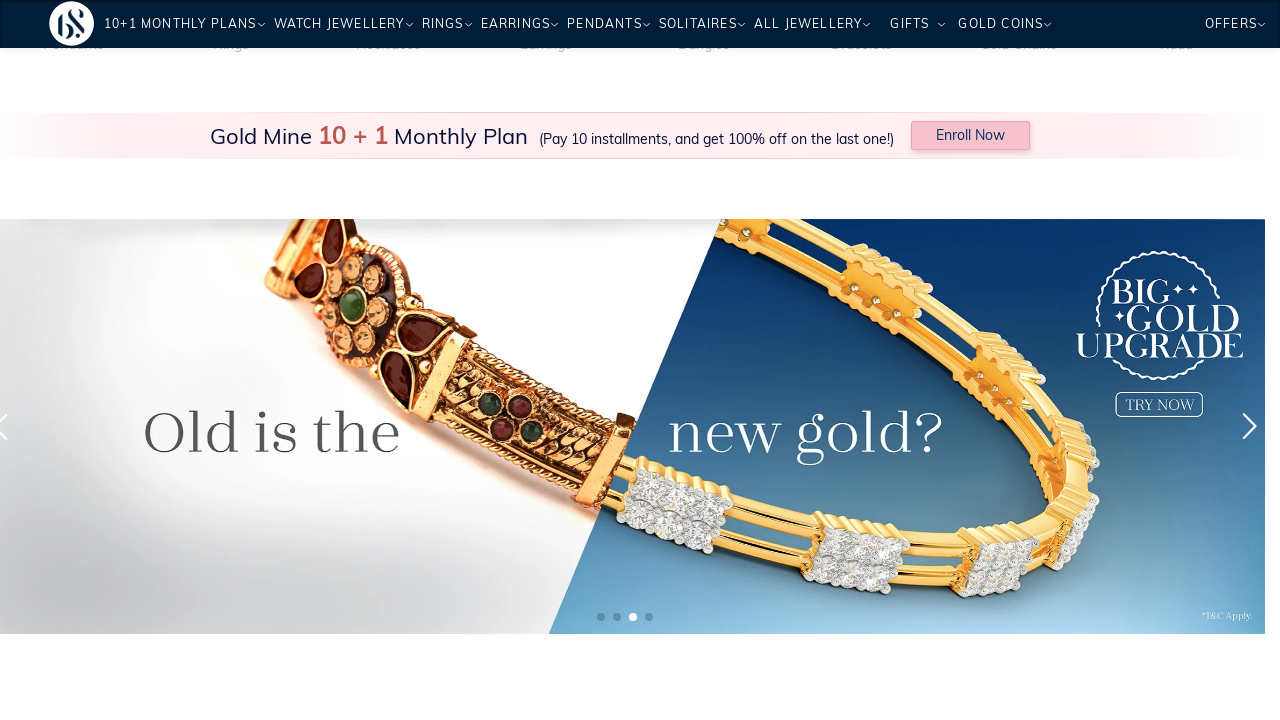

Waited 1 second after scrolling (iteration 2/10)
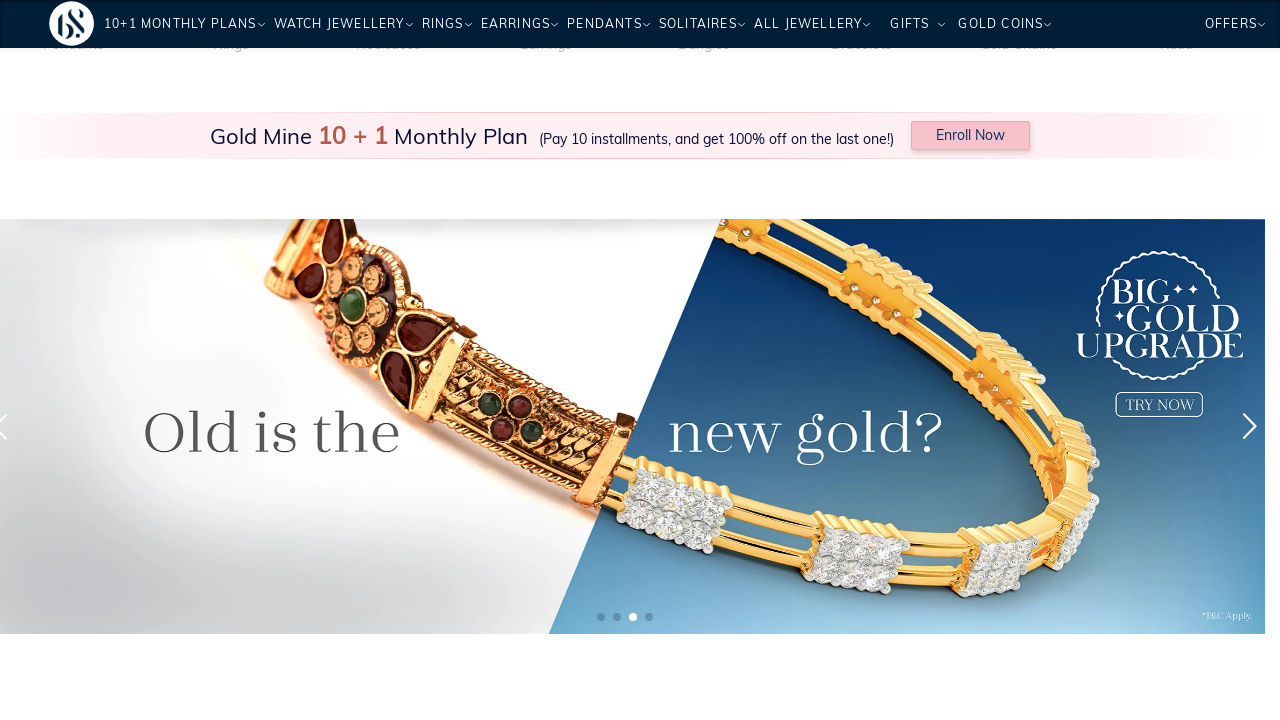

Scrolled down the page (iteration 3/10)
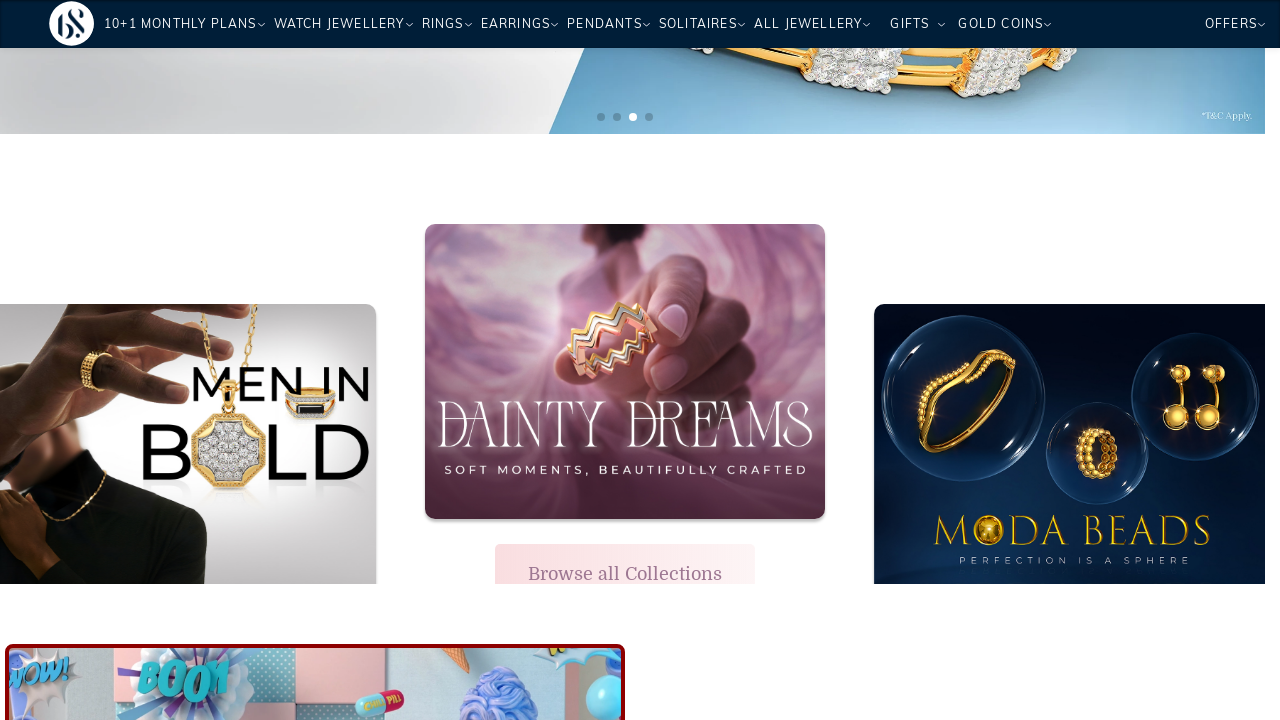

Waited 1 second after scrolling (iteration 3/10)
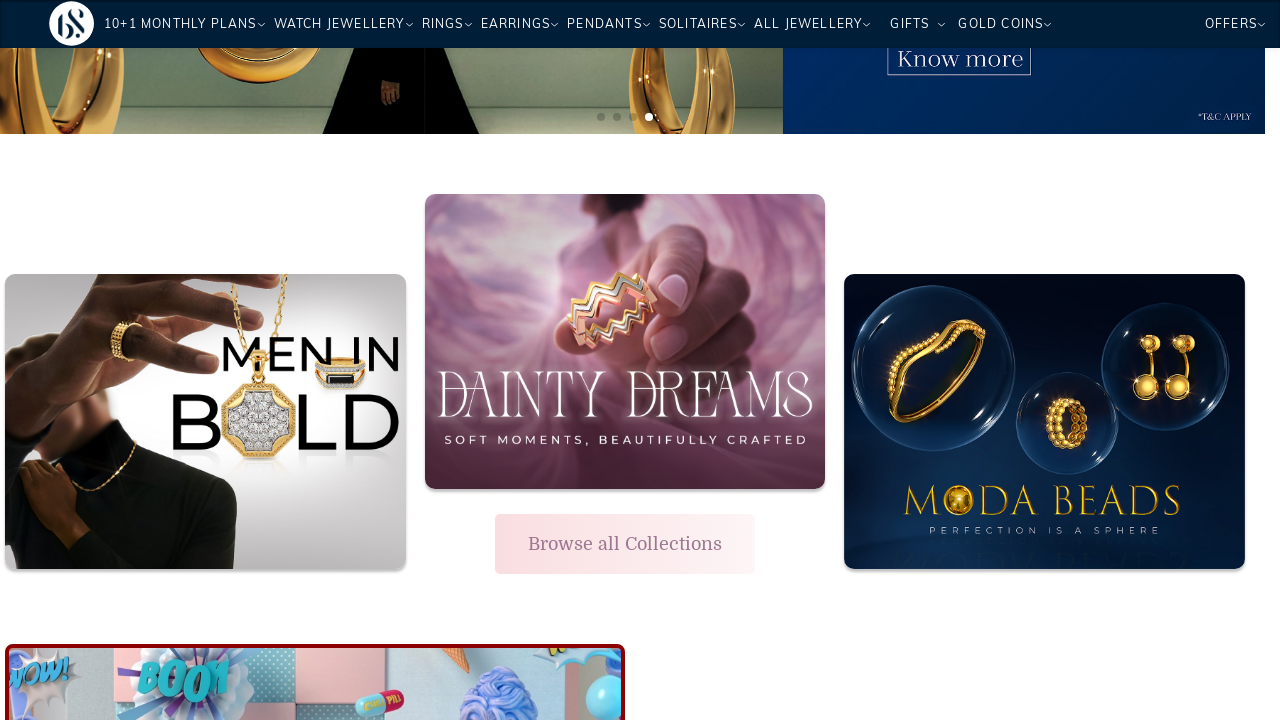

Scrolled down the page (iteration 4/10)
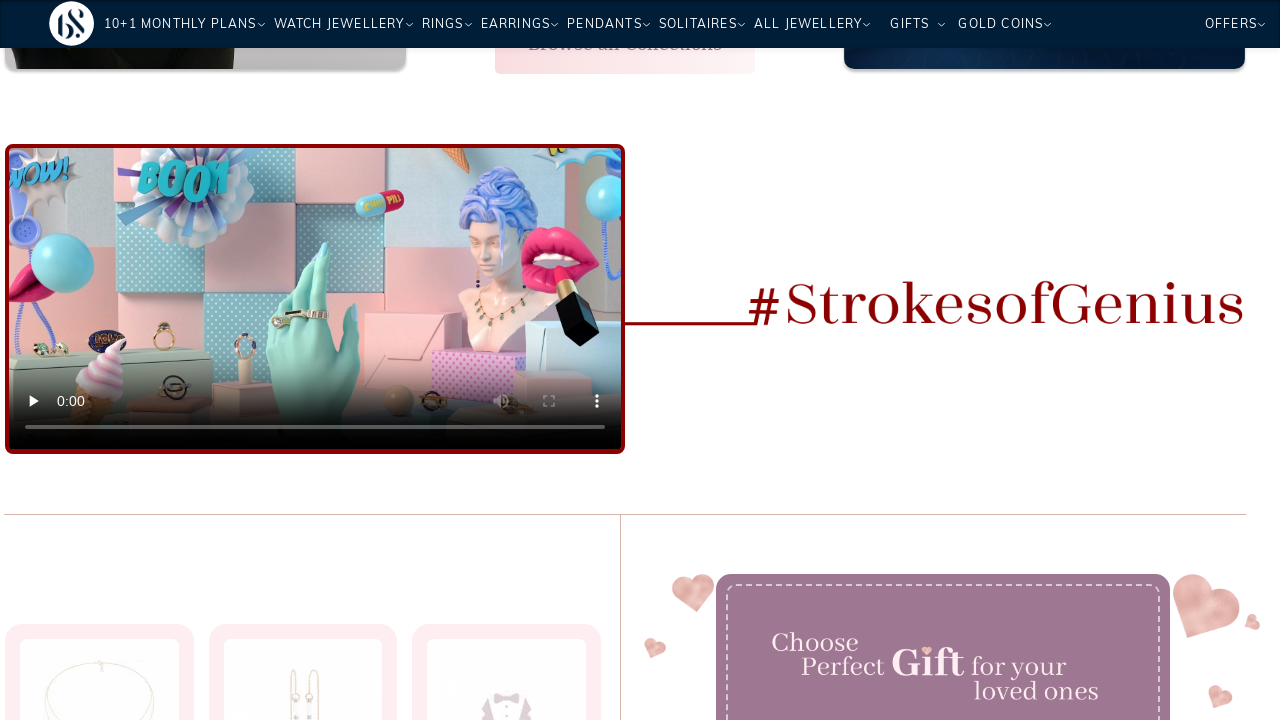

Waited 1 second after scrolling (iteration 4/10)
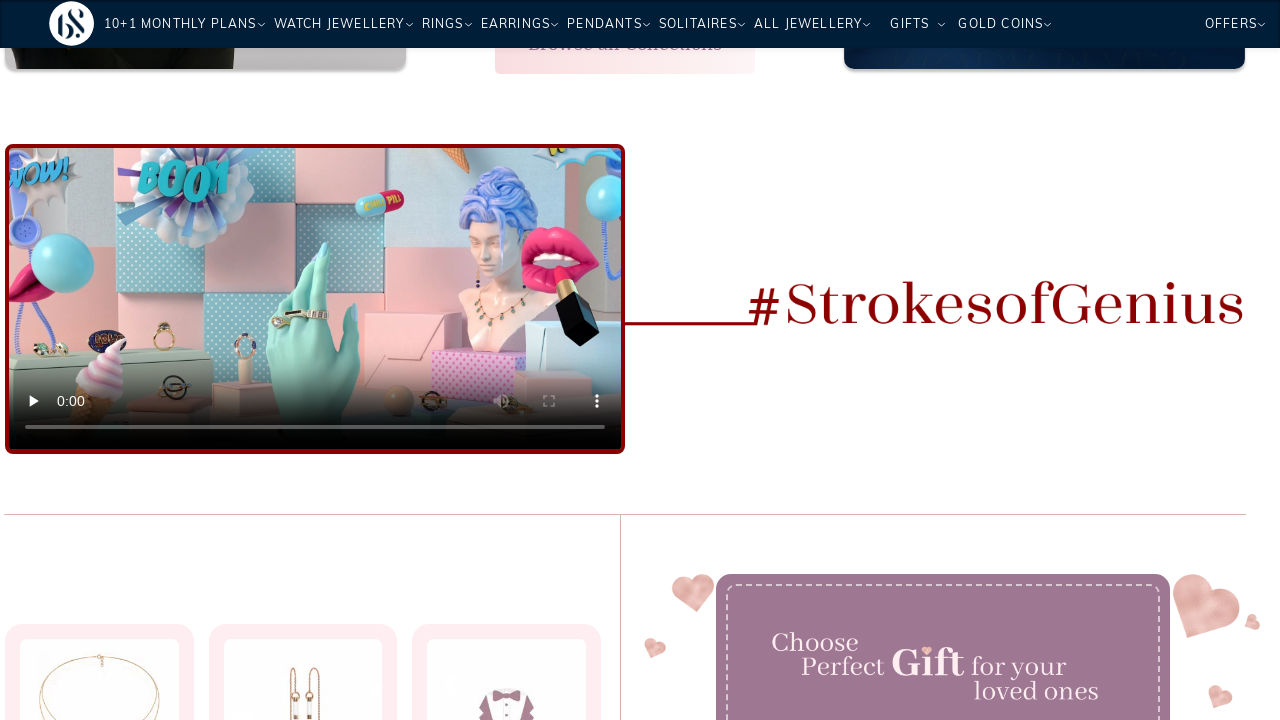

Scrolled down the page (iteration 5/10)
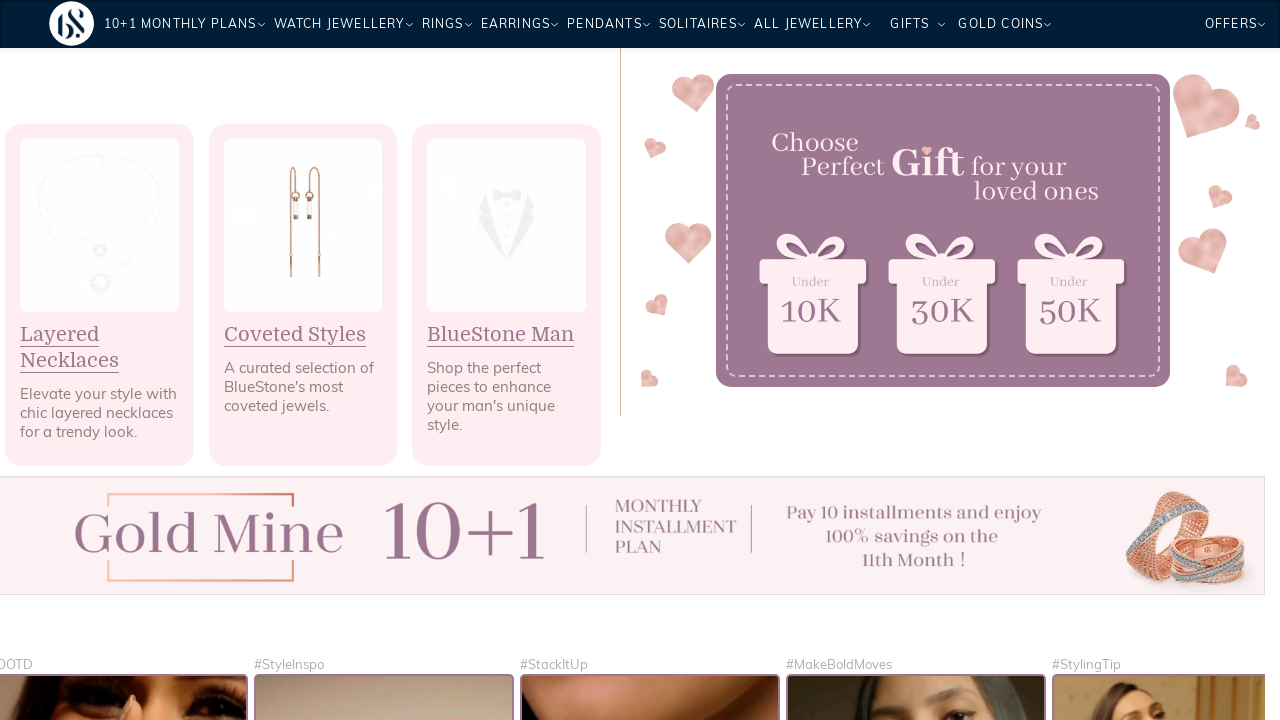

Waited 1 second after scrolling (iteration 5/10)
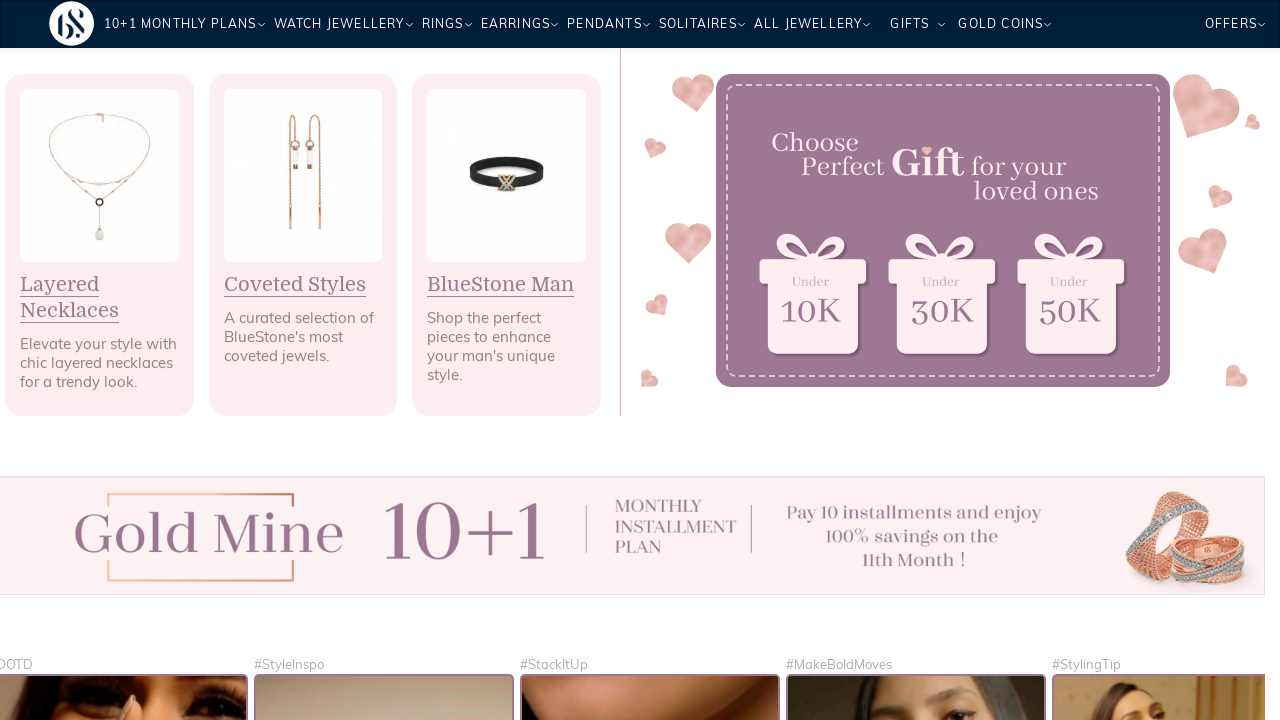

Scrolled down the page (iteration 6/10)
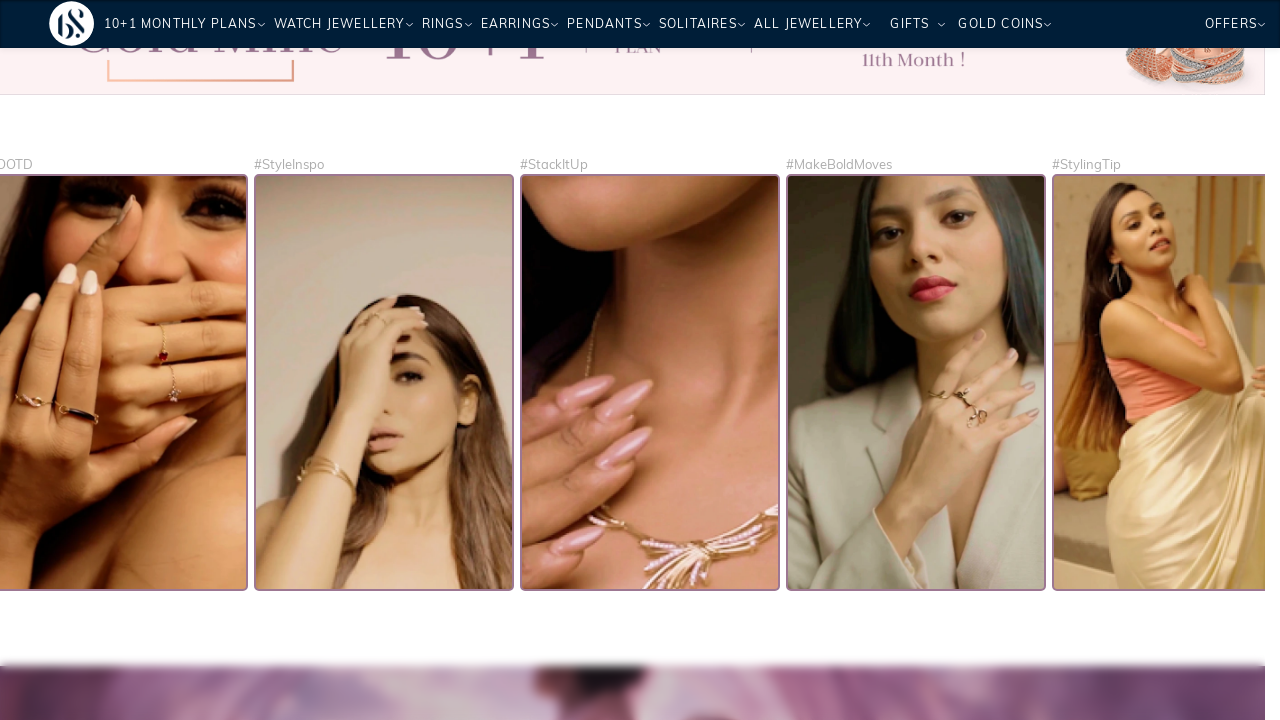

Waited 1 second after scrolling (iteration 6/10)
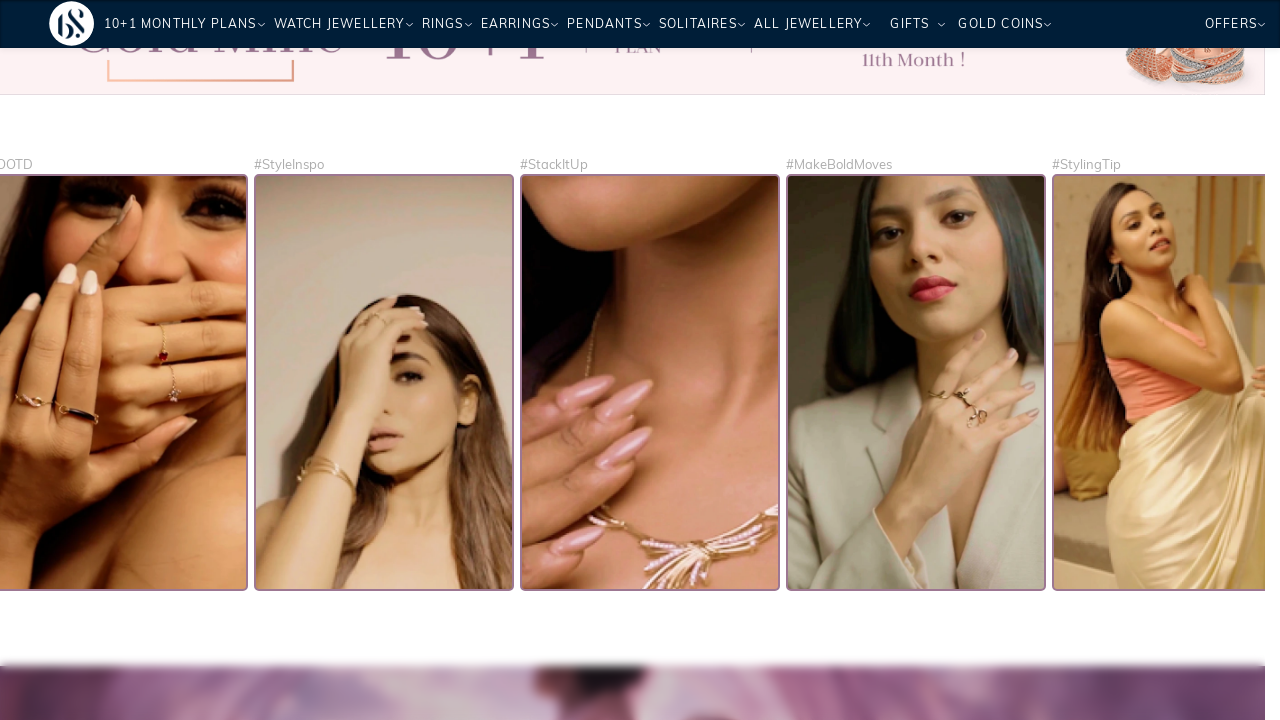

Scrolled down the page (iteration 7/10)
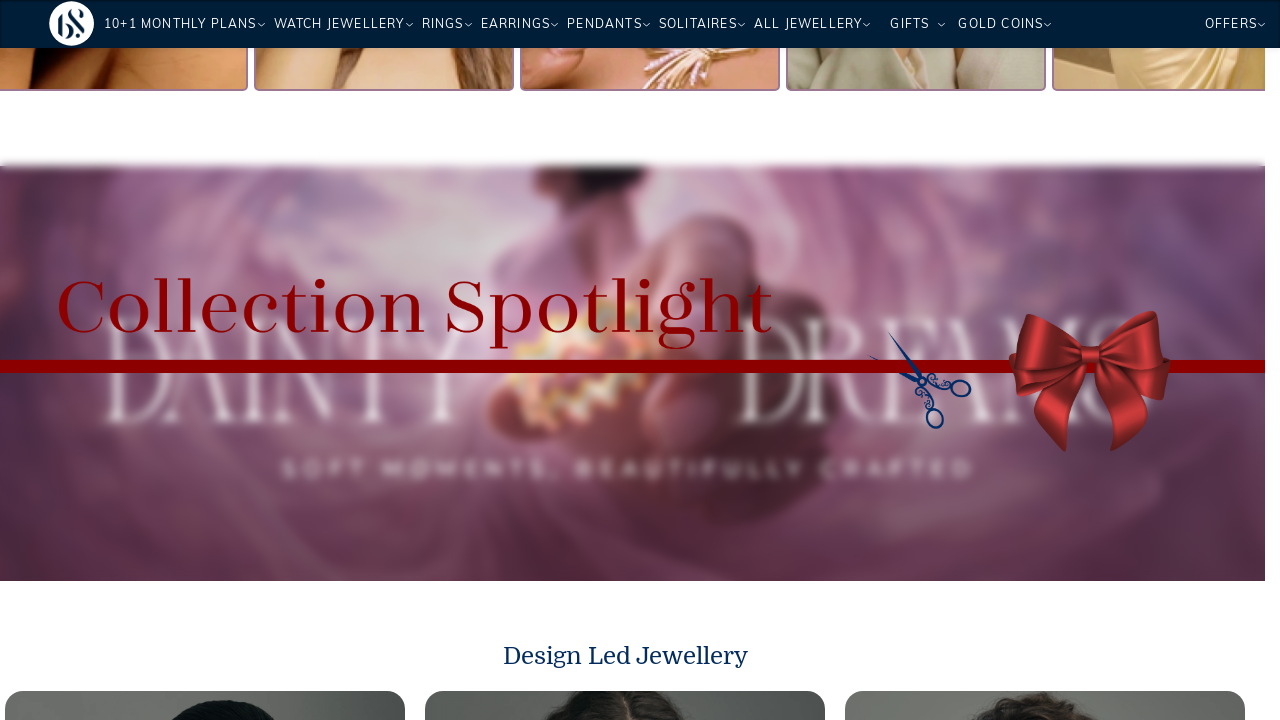

Waited 1 second after scrolling (iteration 7/10)
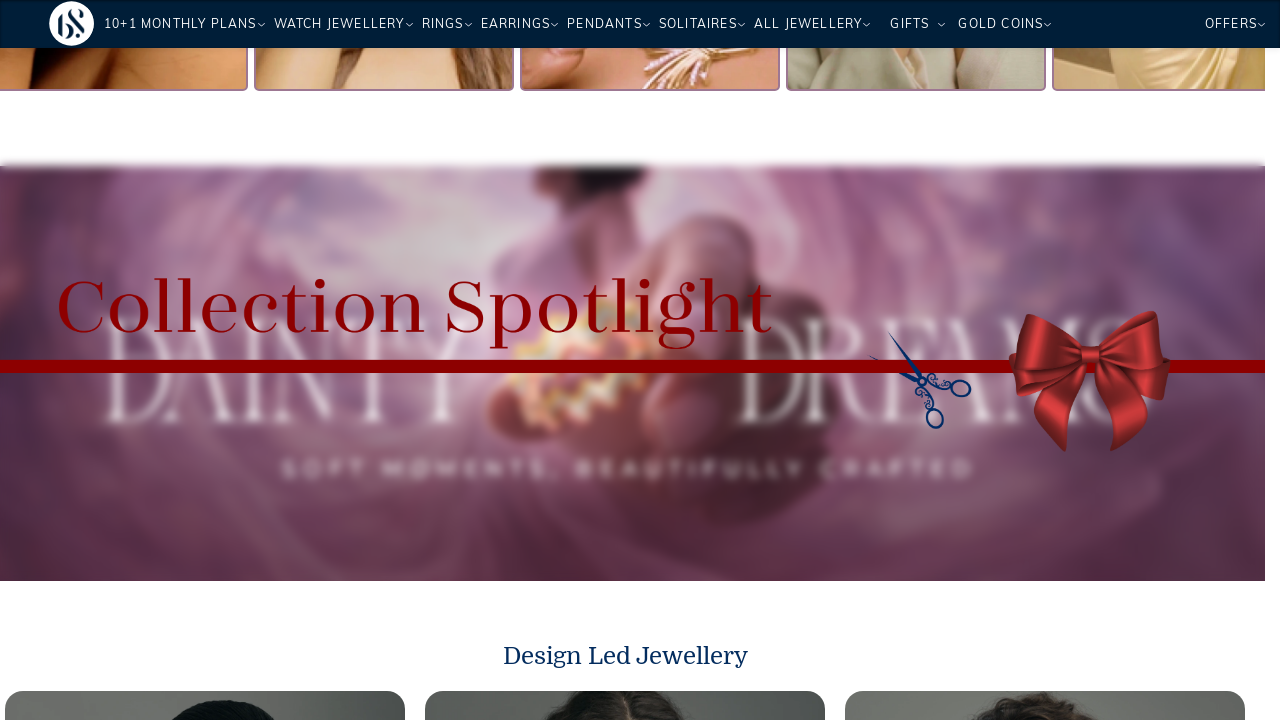

Scrolled down the page (iteration 8/10)
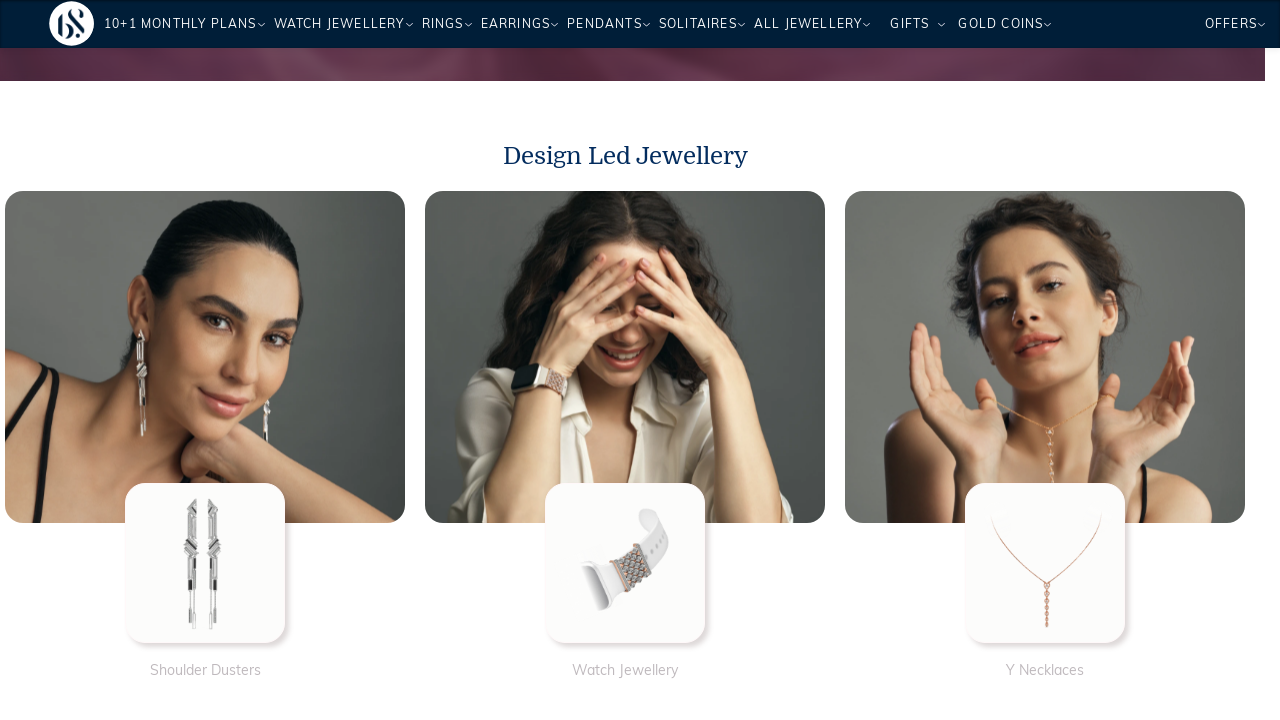

Waited 1 second after scrolling (iteration 8/10)
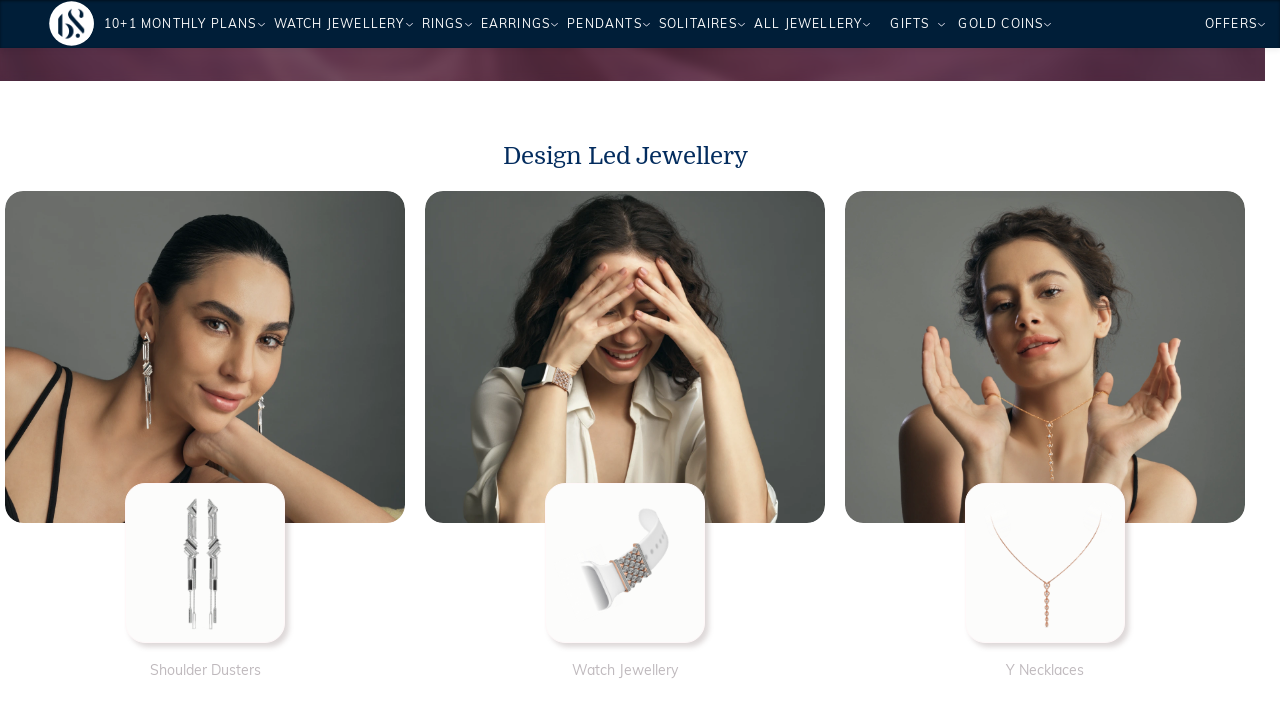

Scrolled down the page (iteration 9/10)
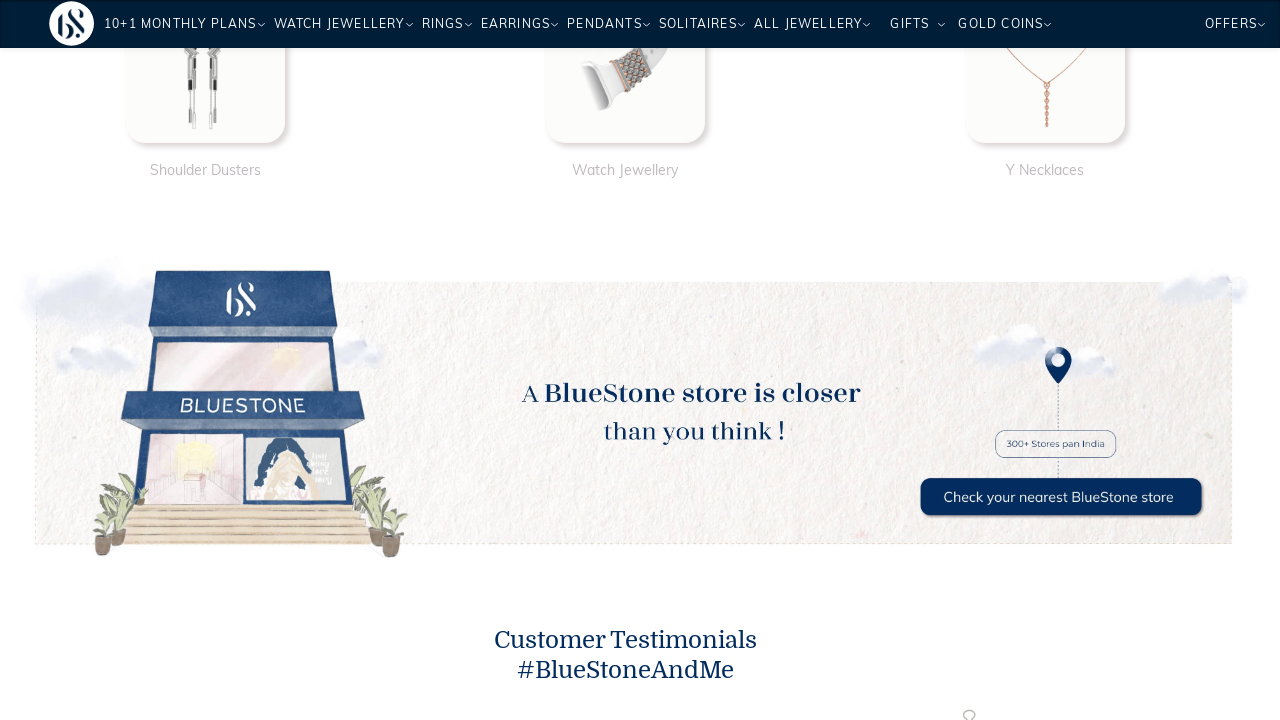

Waited 1 second after scrolling (iteration 9/10)
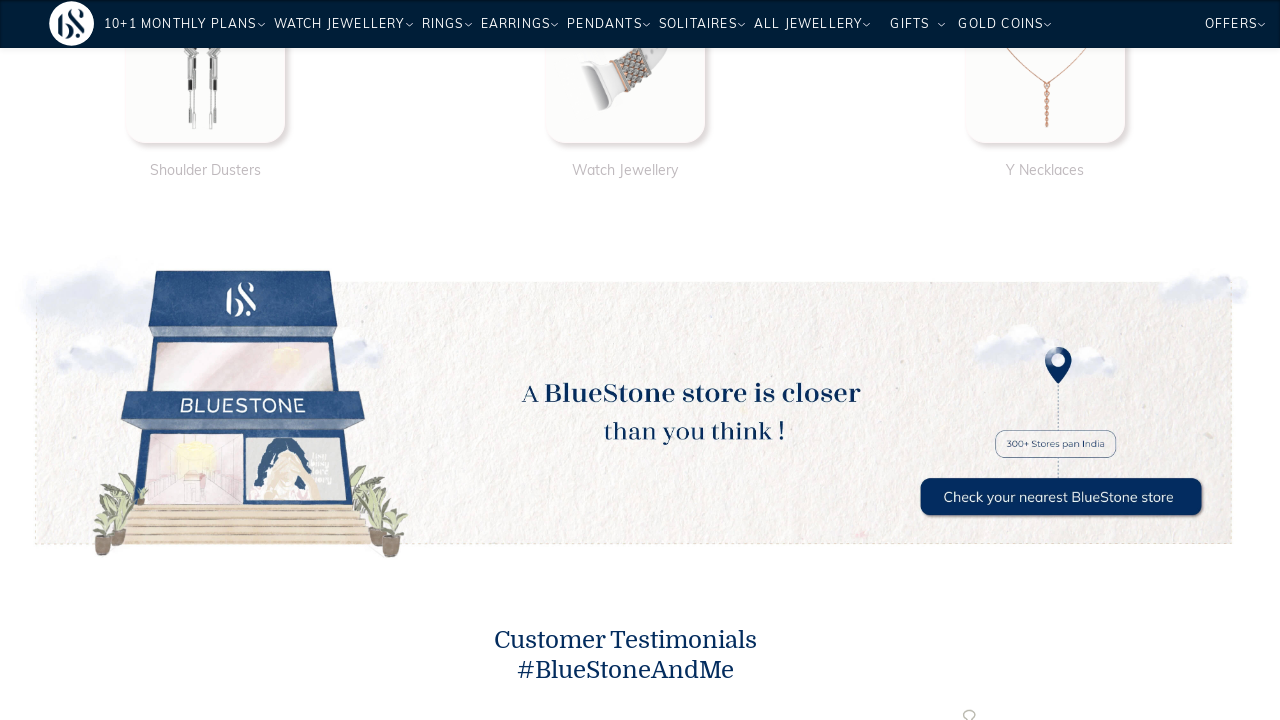

Scrolled down the page (iteration 10/10)
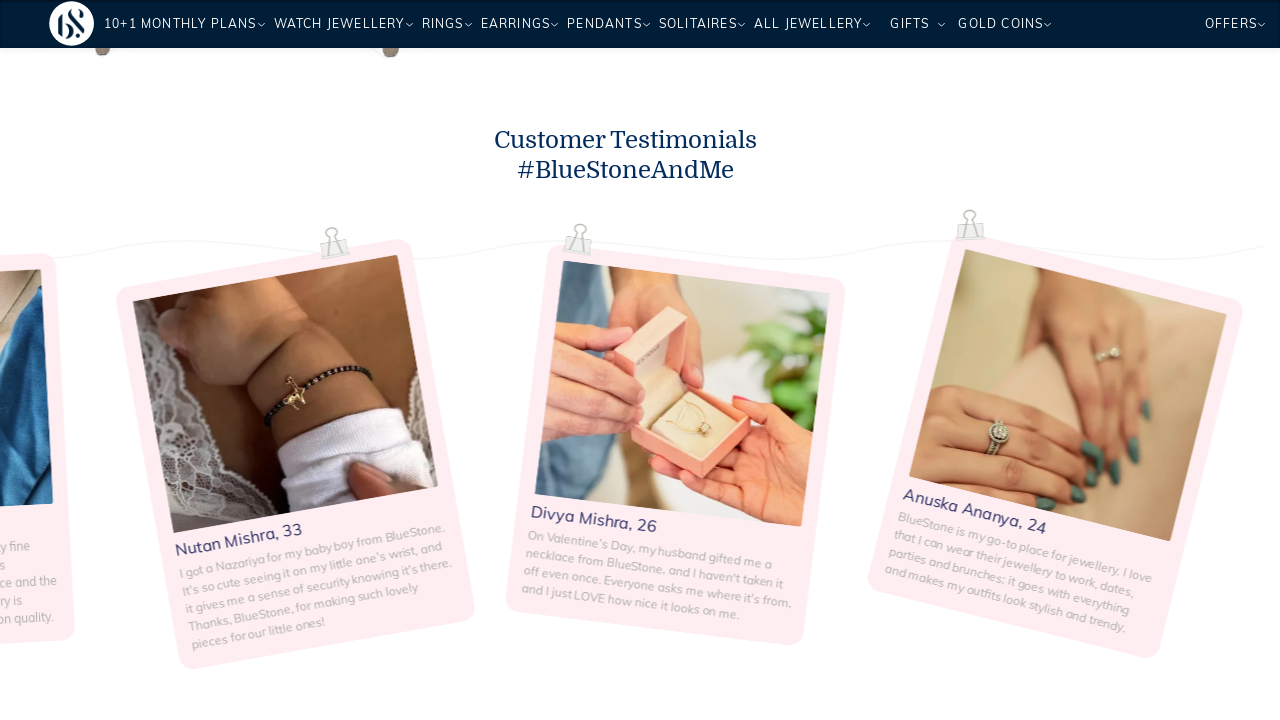

Waited 1 second after scrolling (iteration 10/10)
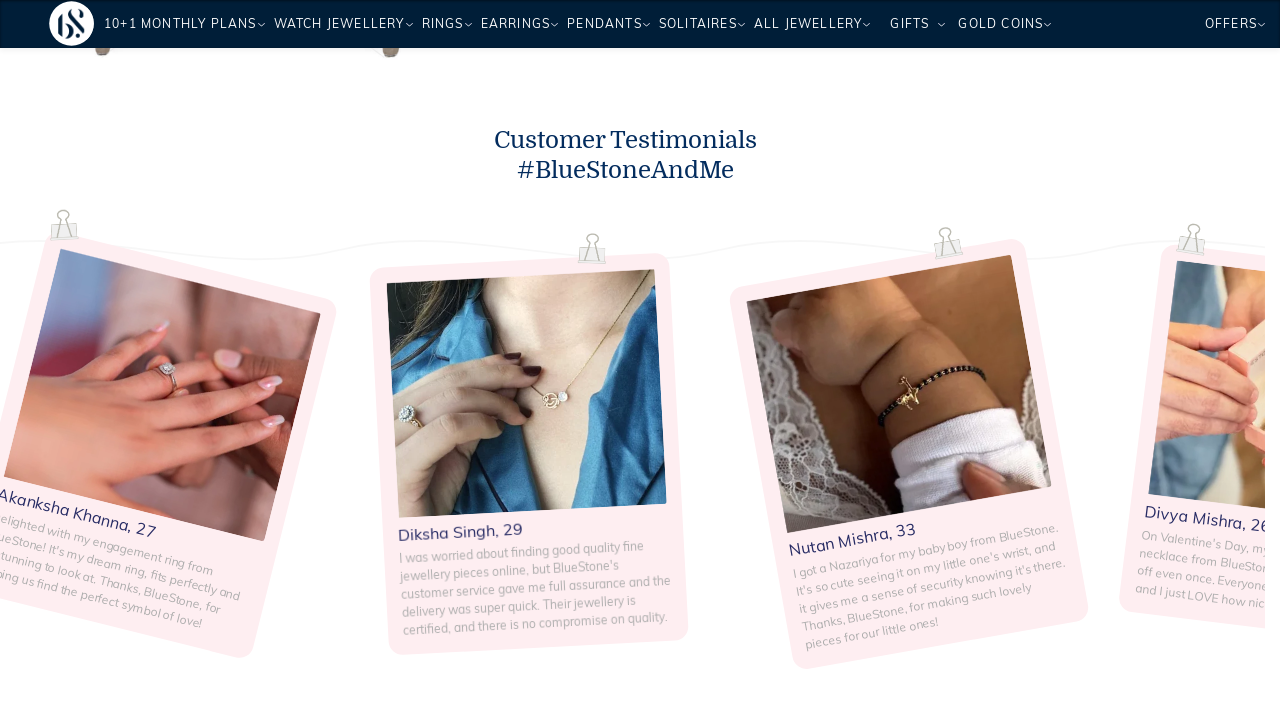

Logo icon was visible and clicked to scroll back to top at (72, 23) on .logo-icon
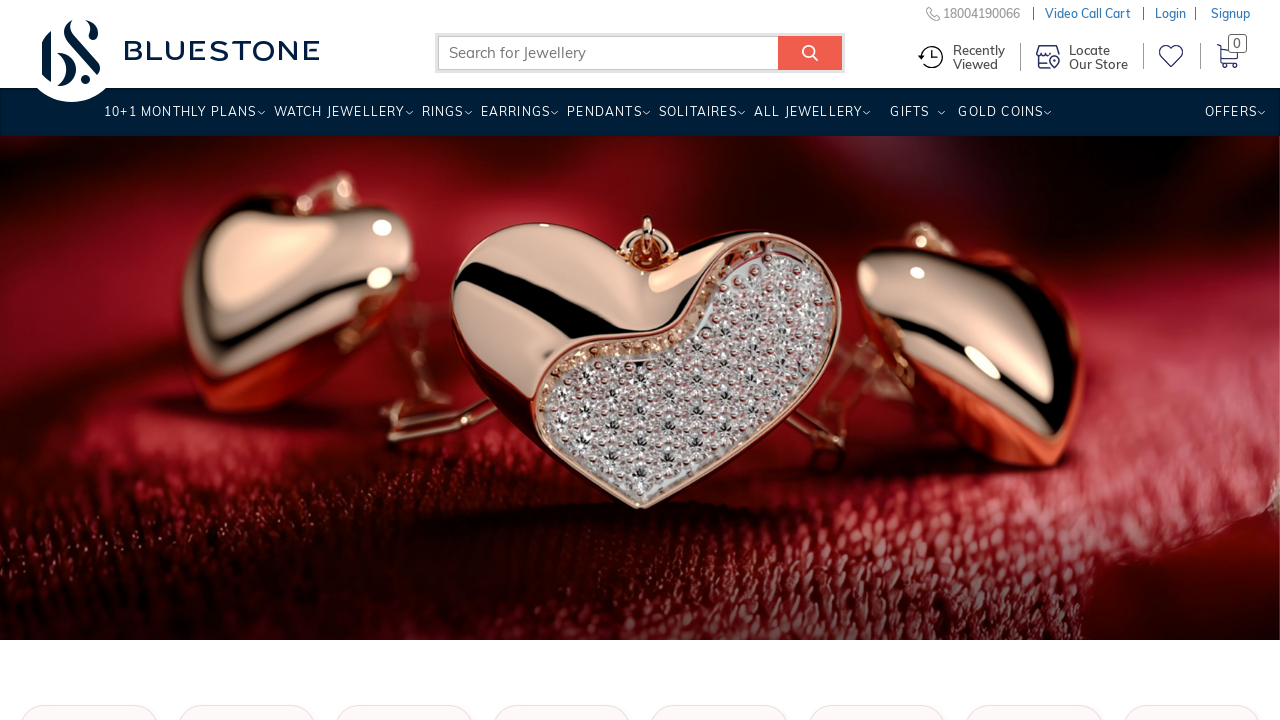

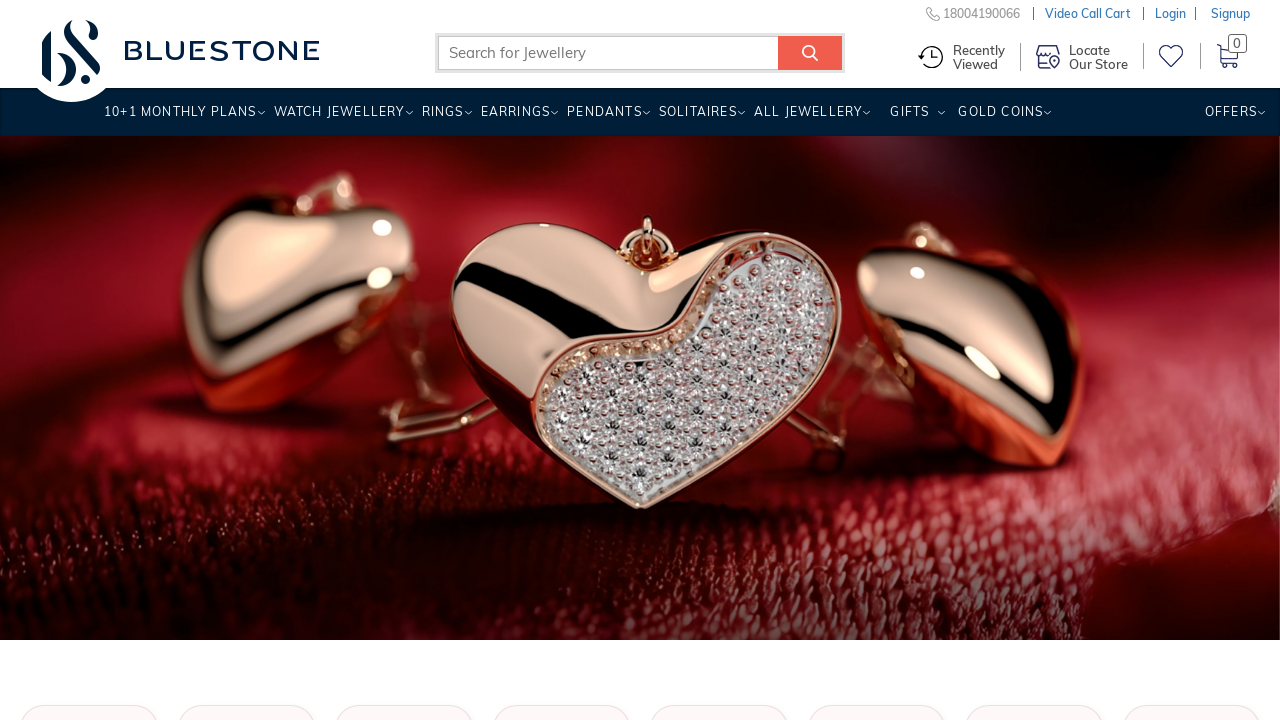